Tests keyboard actions on a text box form by filling in user details, then using keyboard shortcuts (Cmd+A, Cmd+C, Tab, Cmd+V) to select all, copy, tab to next field, and paste the content

Starting URL: https://demoqa.com/text-box

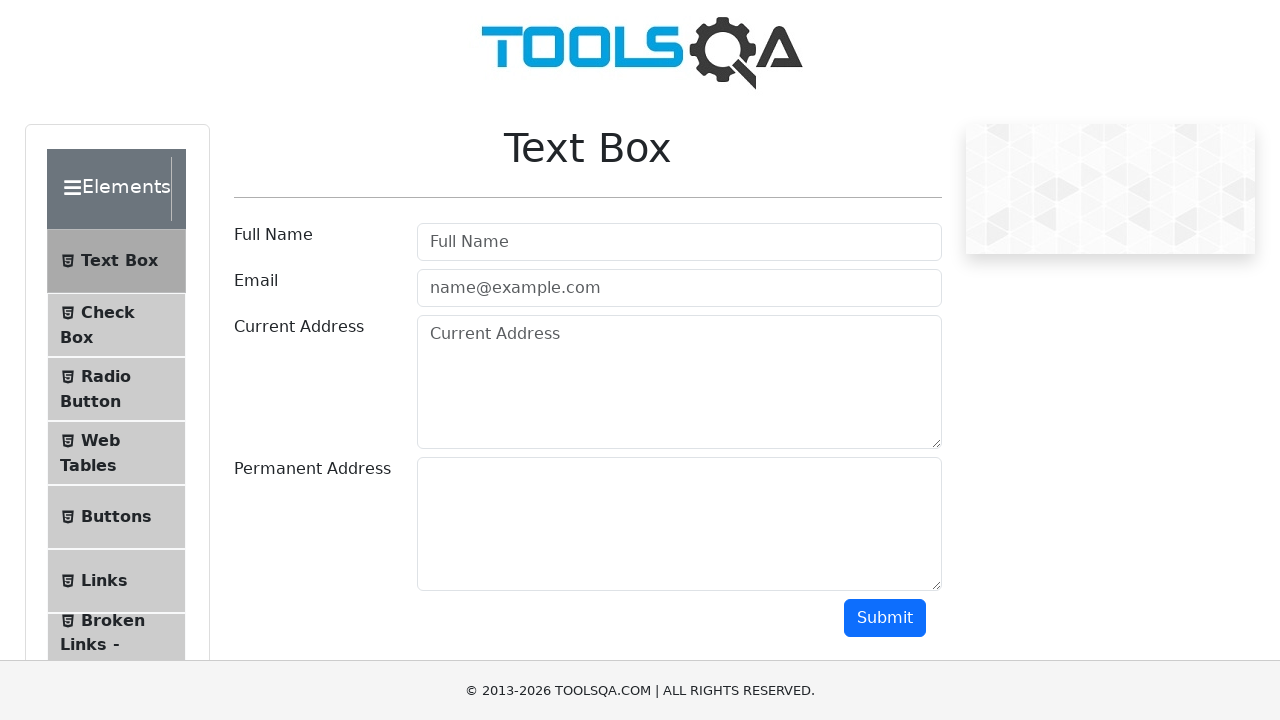

Filled userName field with 'sonam singh' on #userName
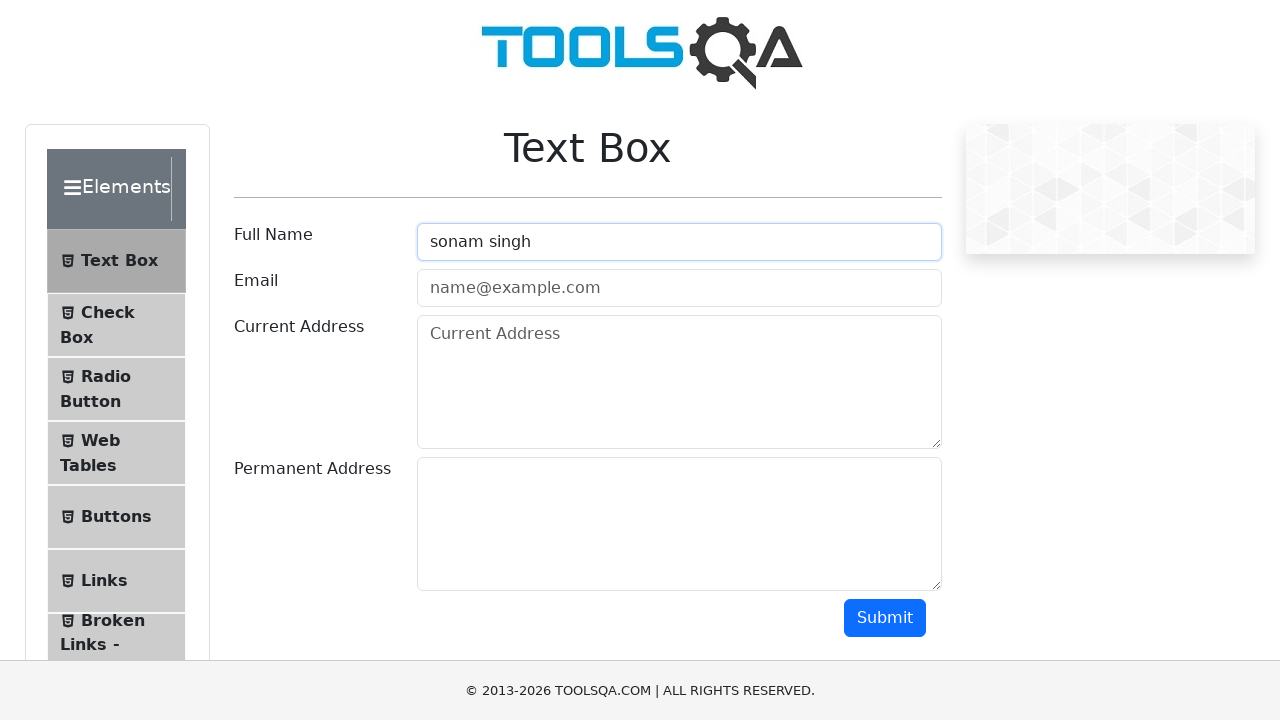

Filled userEmail field with 'sonam.359c@gmail.com' on #userEmail
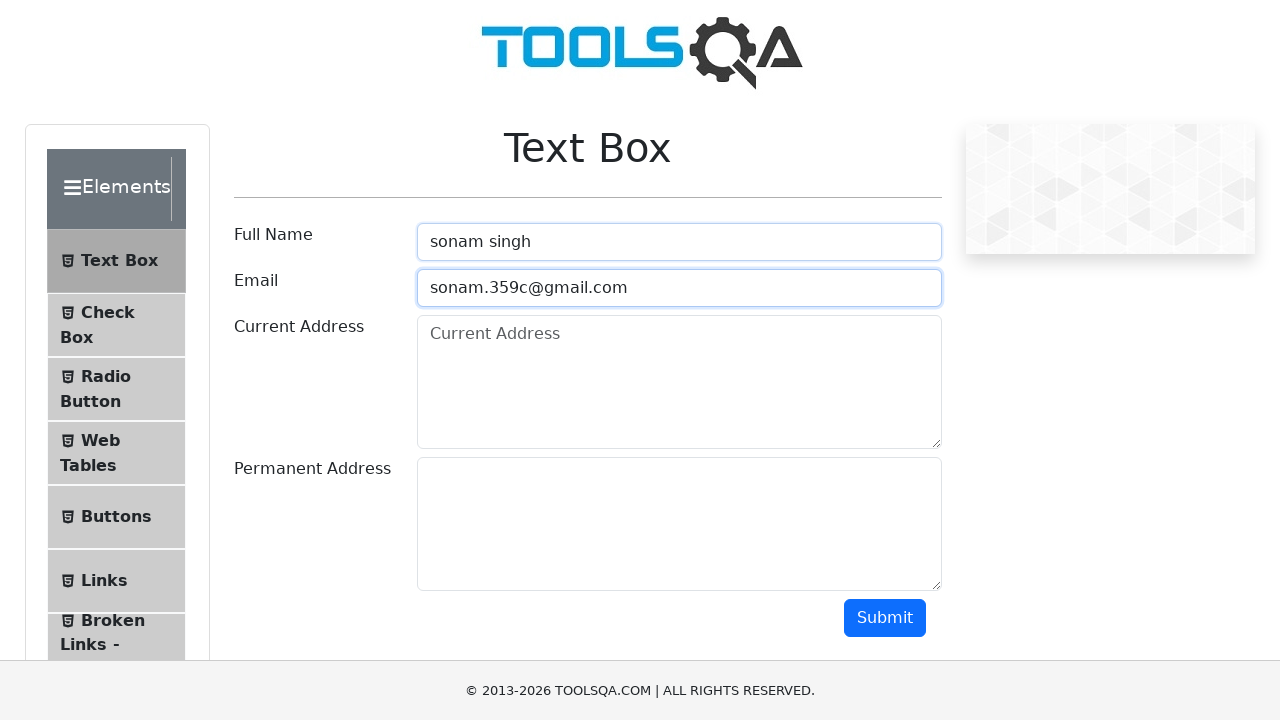

Filled currentAddress field with '359c block bhopal' on #currentAddress
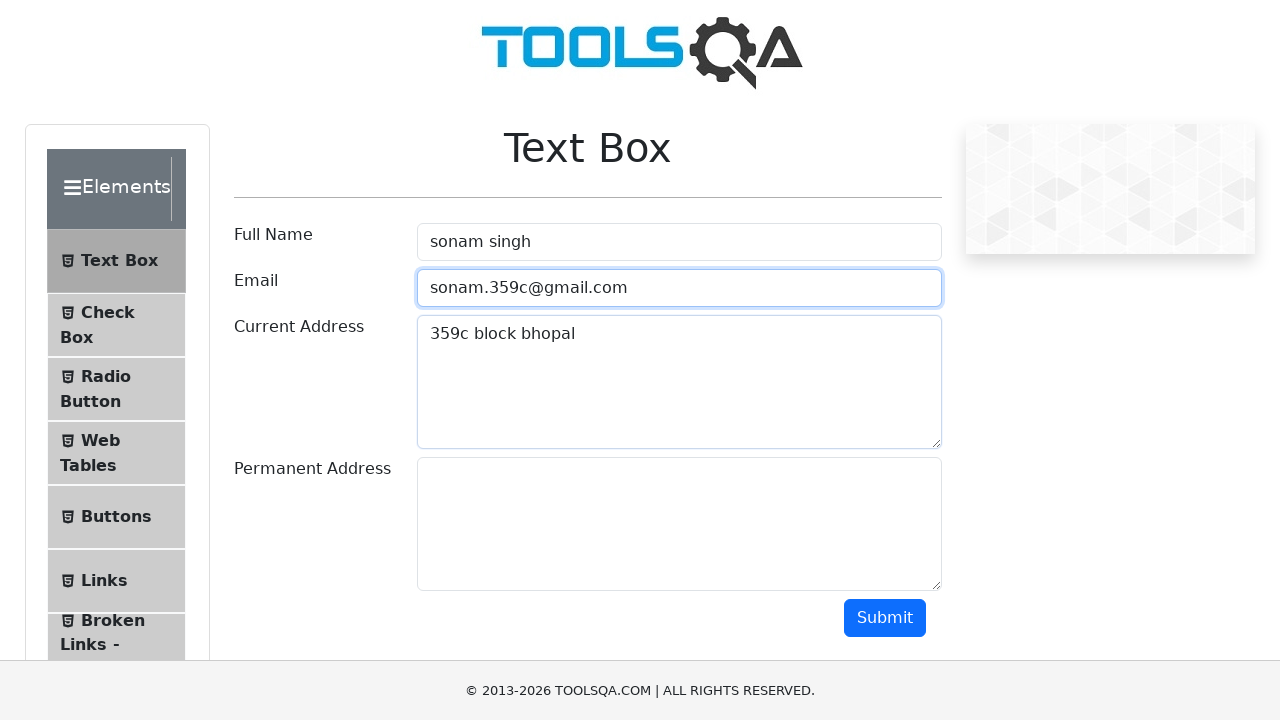

Clicked on currentAddress field to focus it at (679, 382) on #currentAddress
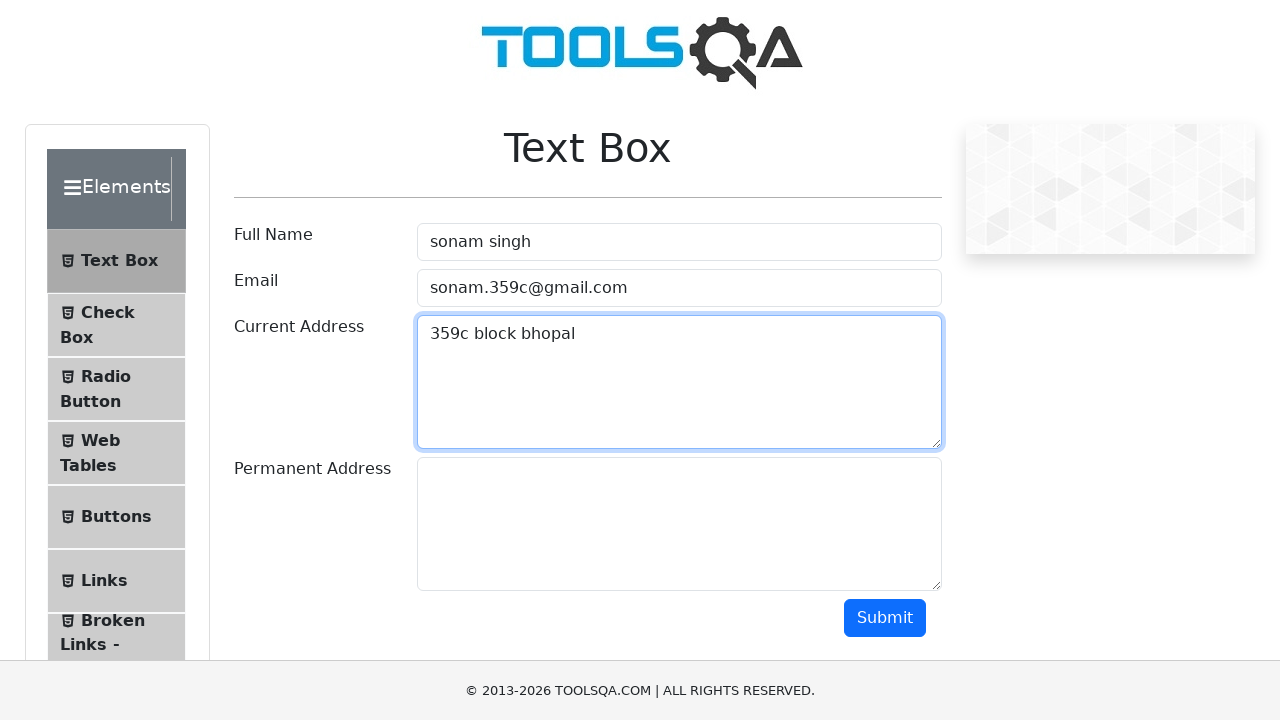

Pressed Ctrl+A to select all text in currentAddress field
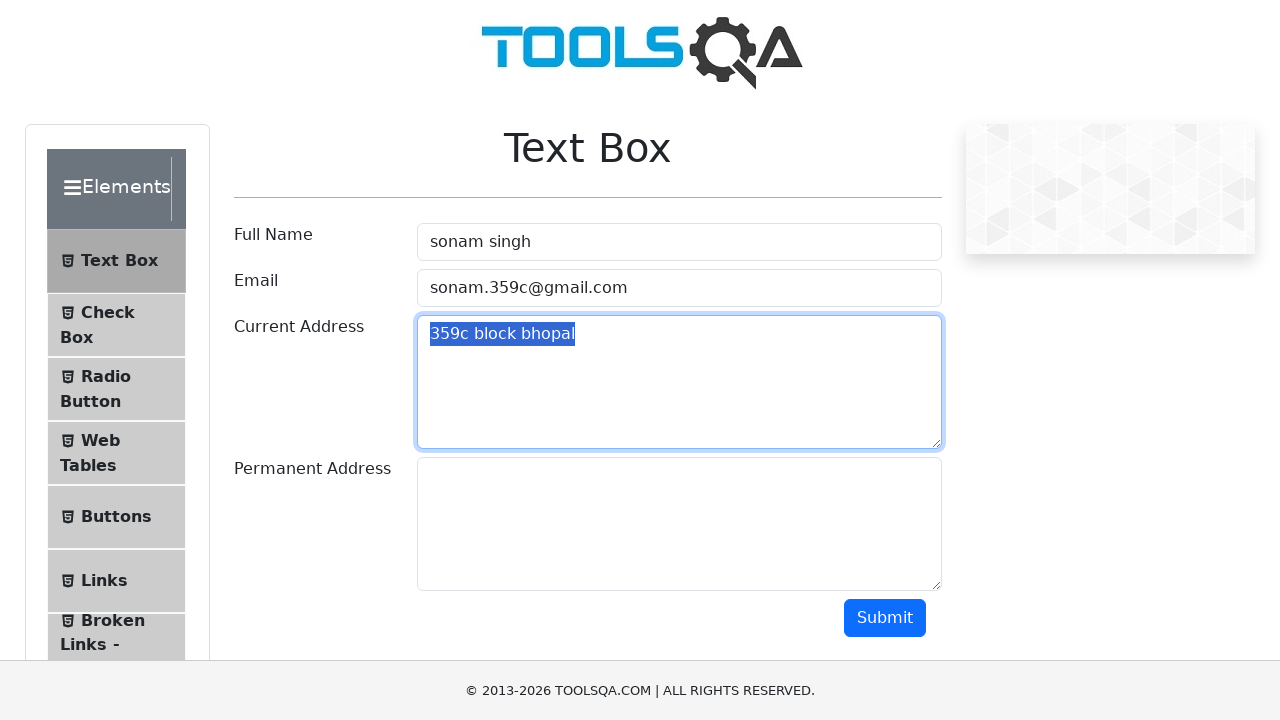

Pressed Ctrl+C to copy selected text
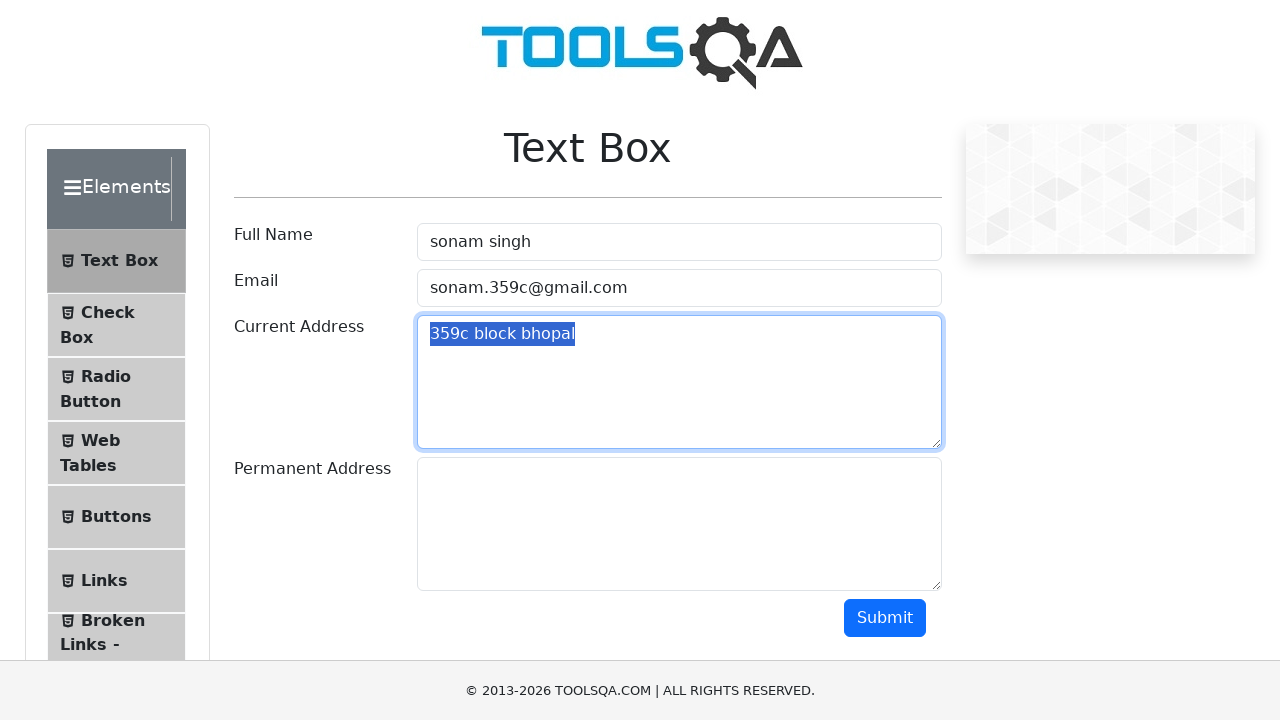

Pressed Tab to move to permanentAddress field
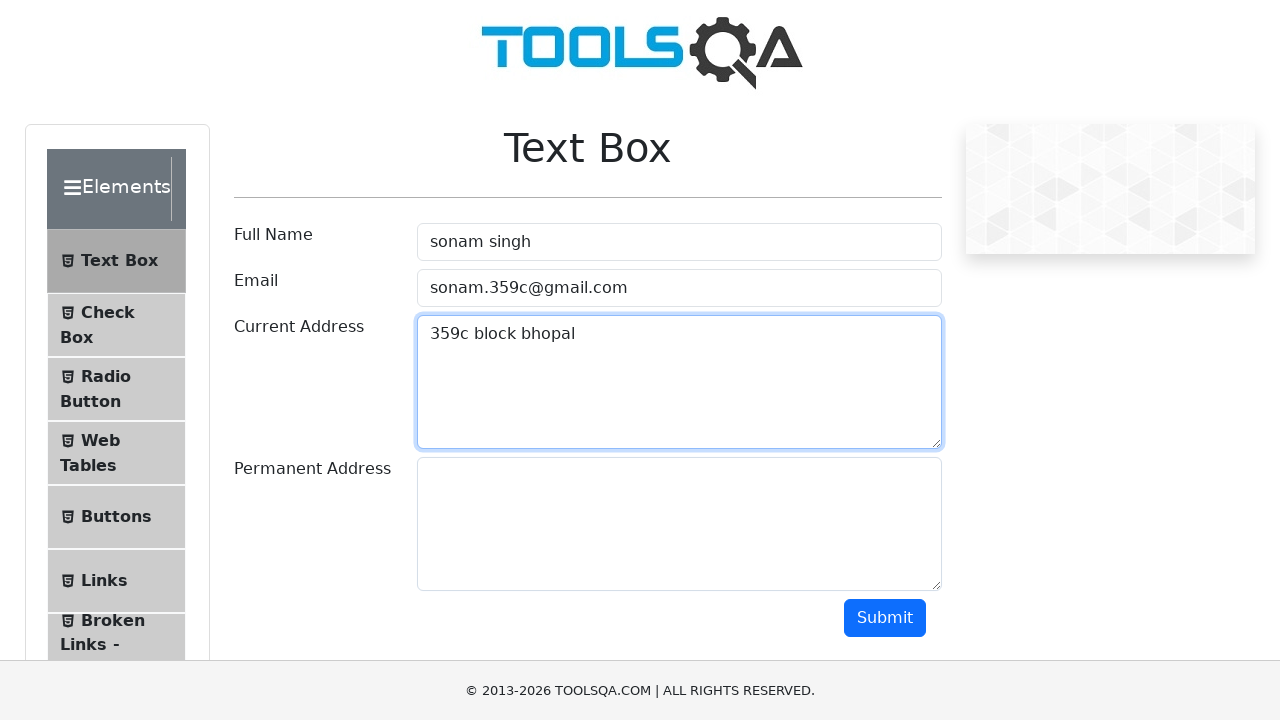

Pressed Ctrl+V to paste copied text into permanentAddress field
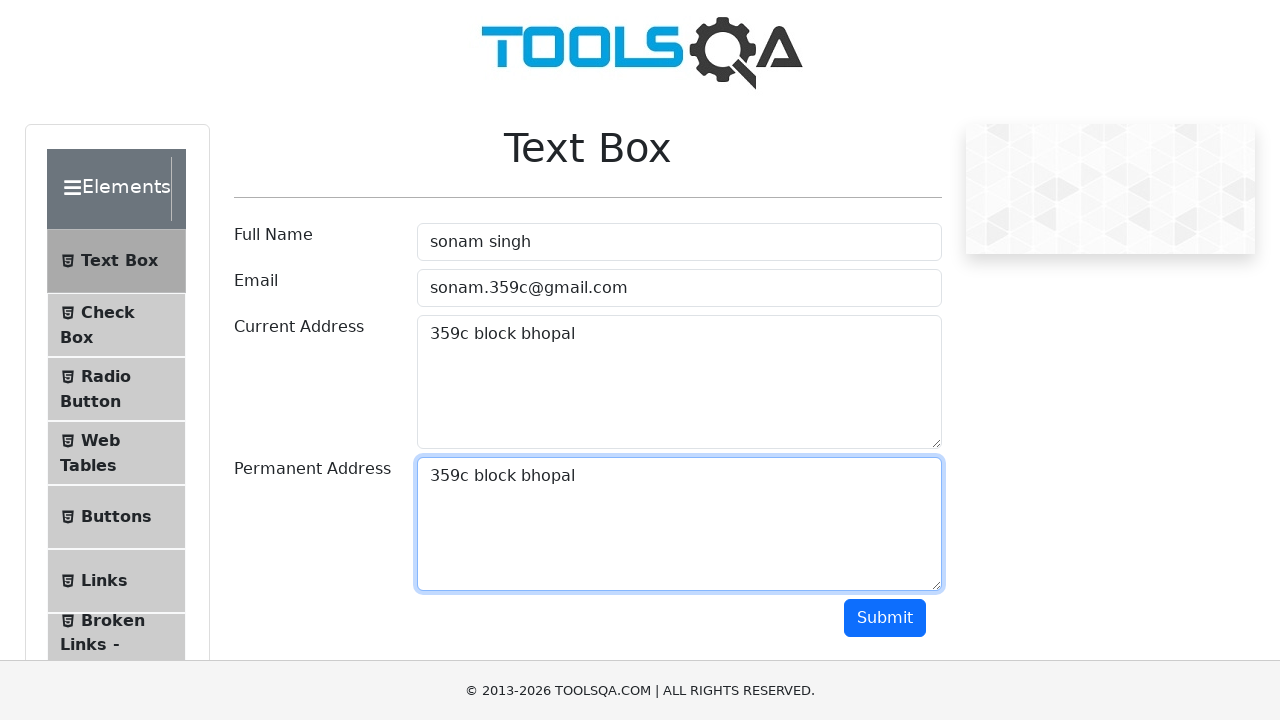

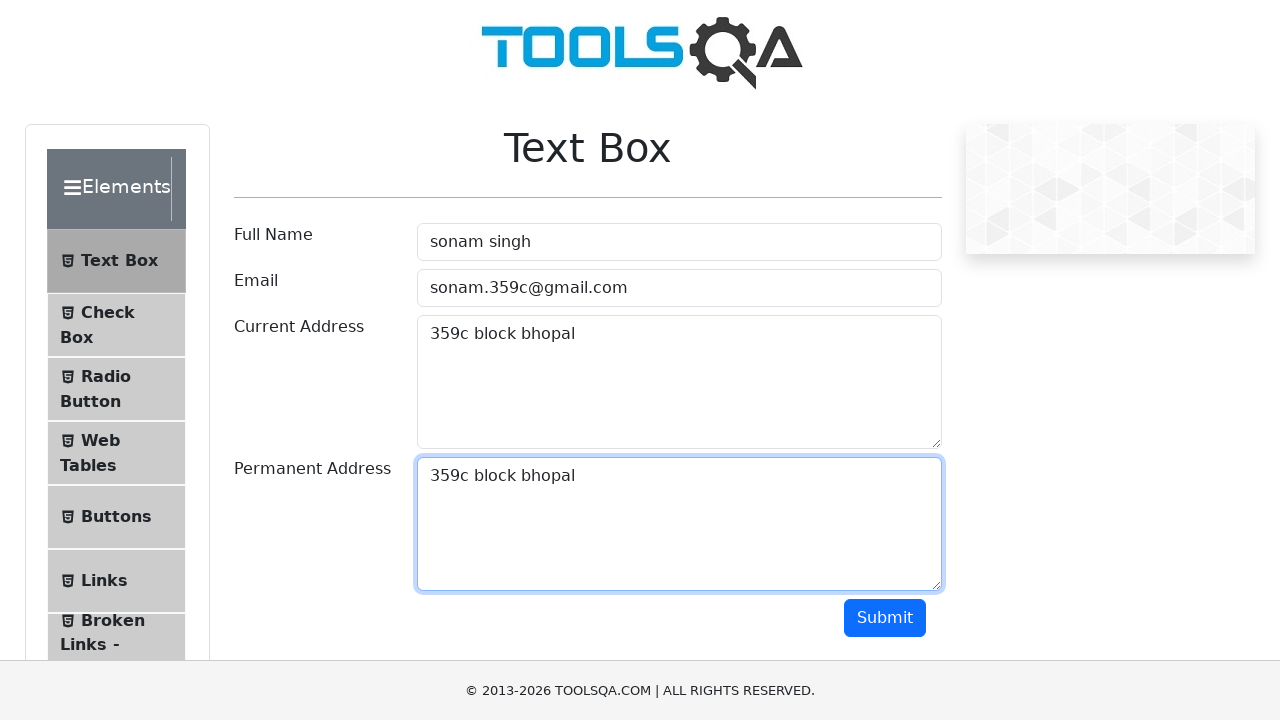